Tests that entered text is trimmed when saving edits

Starting URL: https://demo.playwright.dev/todomvc

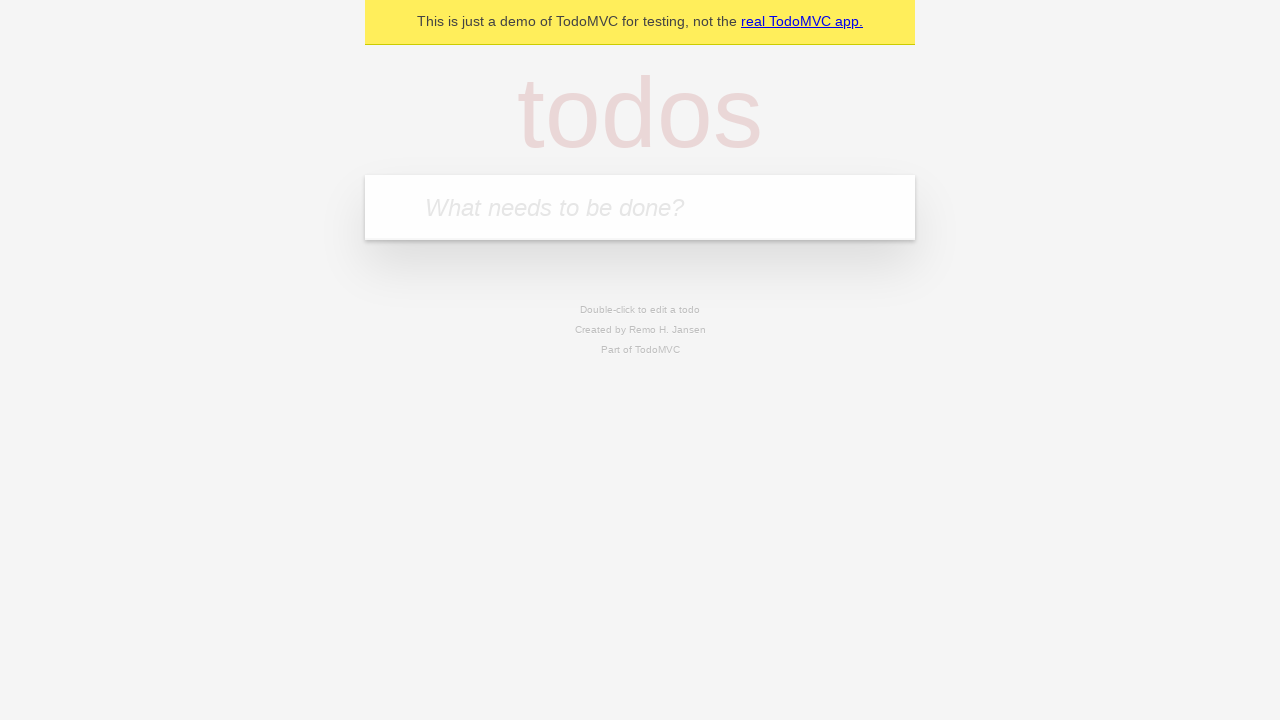

Filled todo input with 'buy some cheese' on internal:attr=[placeholder="What needs to be done?"i]
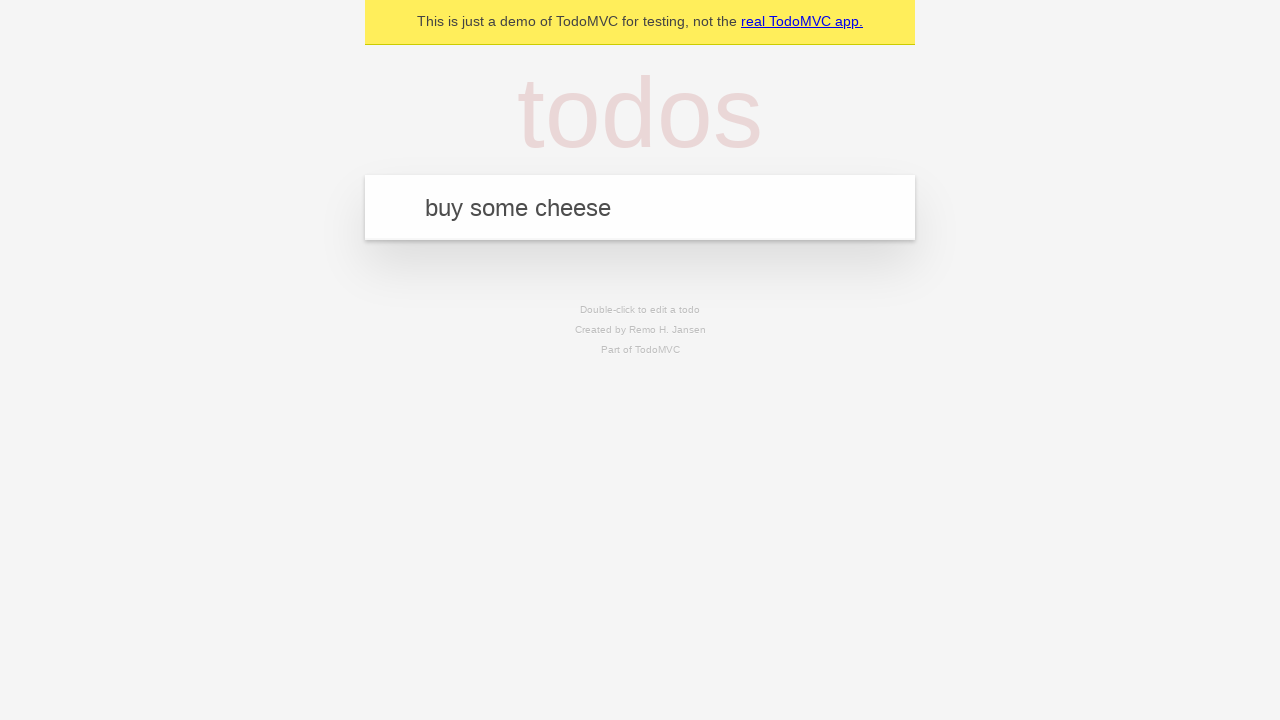

Pressed Enter to create first todo on internal:attr=[placeholder="What needs to be done?"i]
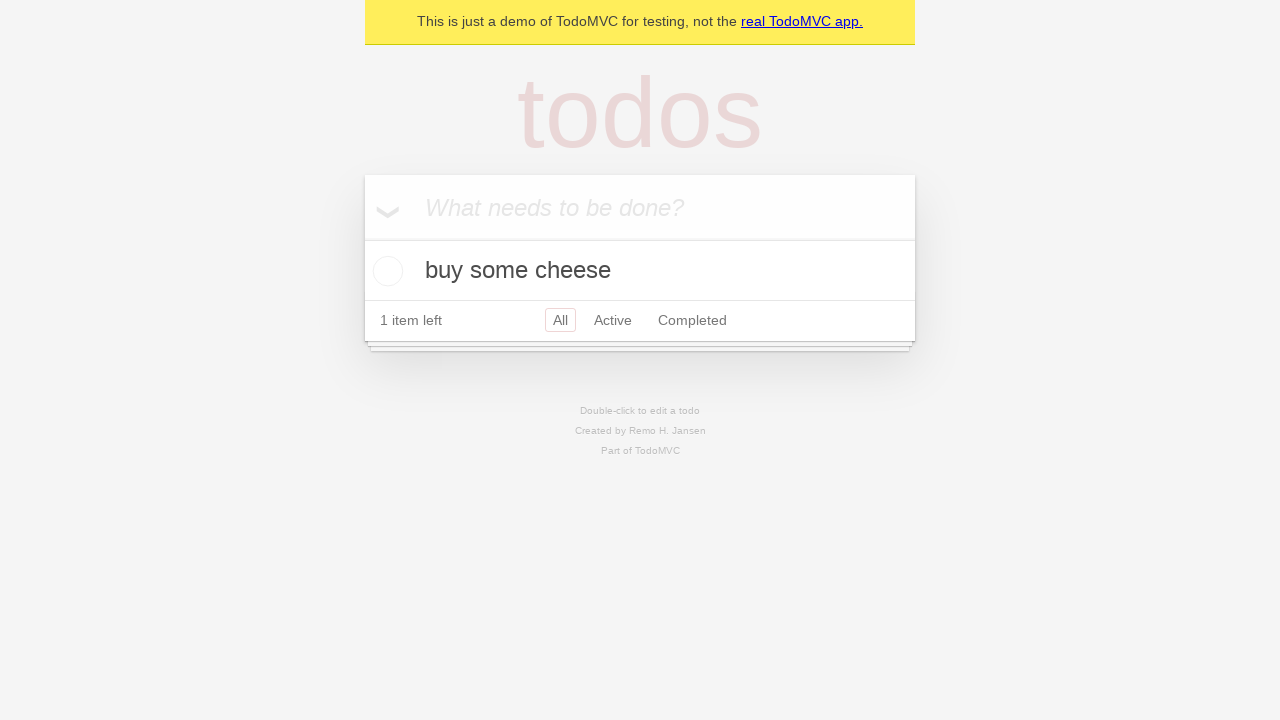

Filled todo input with 'feed the cat' on internal:attr=[placeholder="What needs to be done?"i]
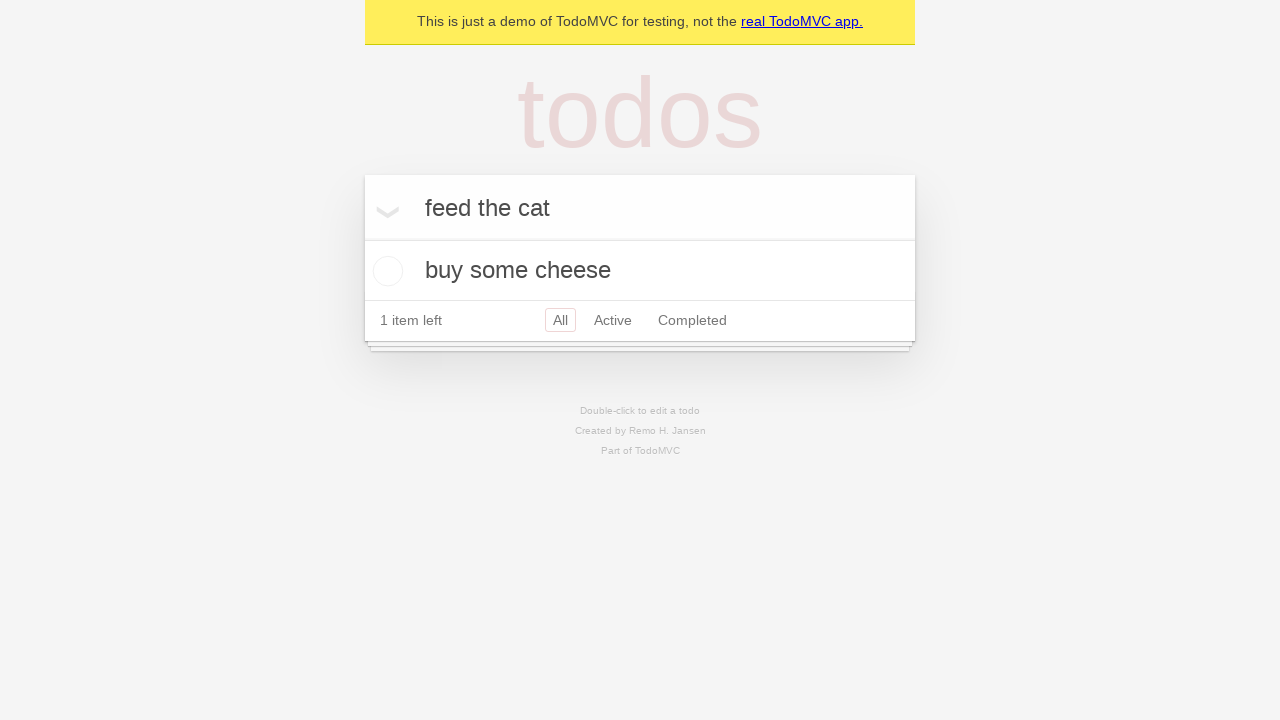

Pressed Enter to create second todo on internal:attr=[placeholder="What needs to be done?"i]
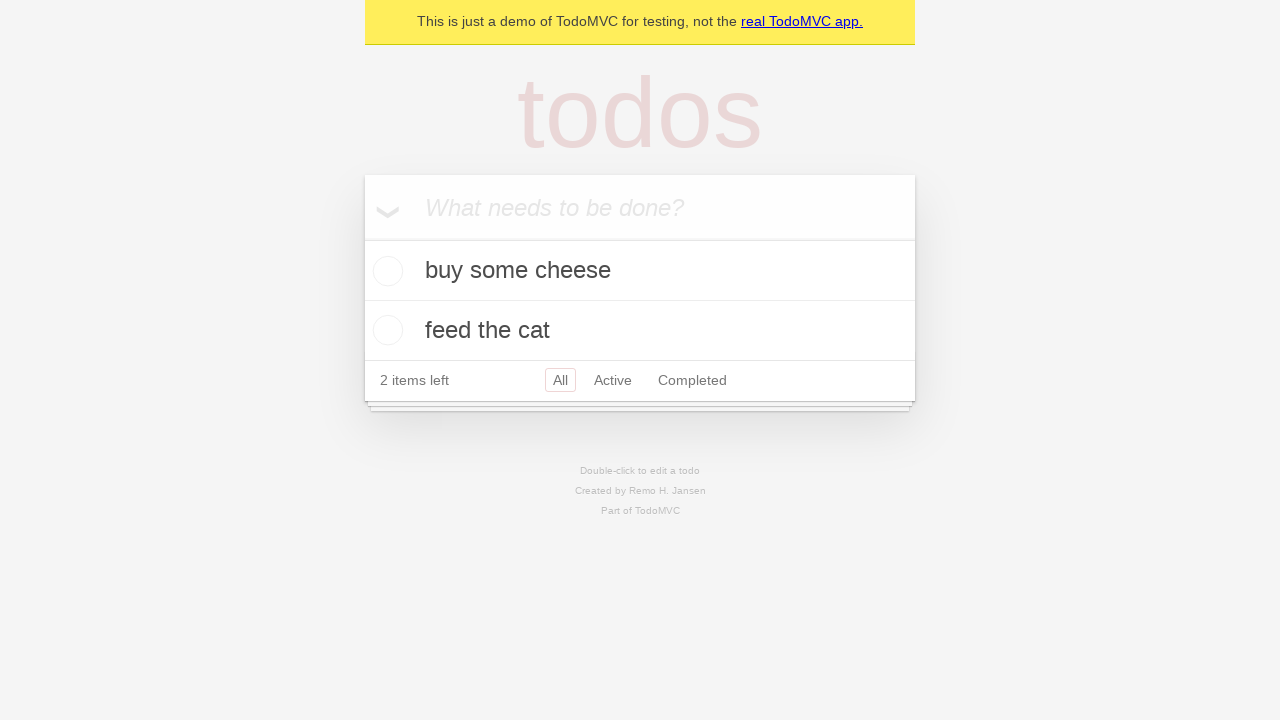

Filled todo input with 'book a doctors appointment' on internal:attr=[placeholder="What needs to be done?"i]
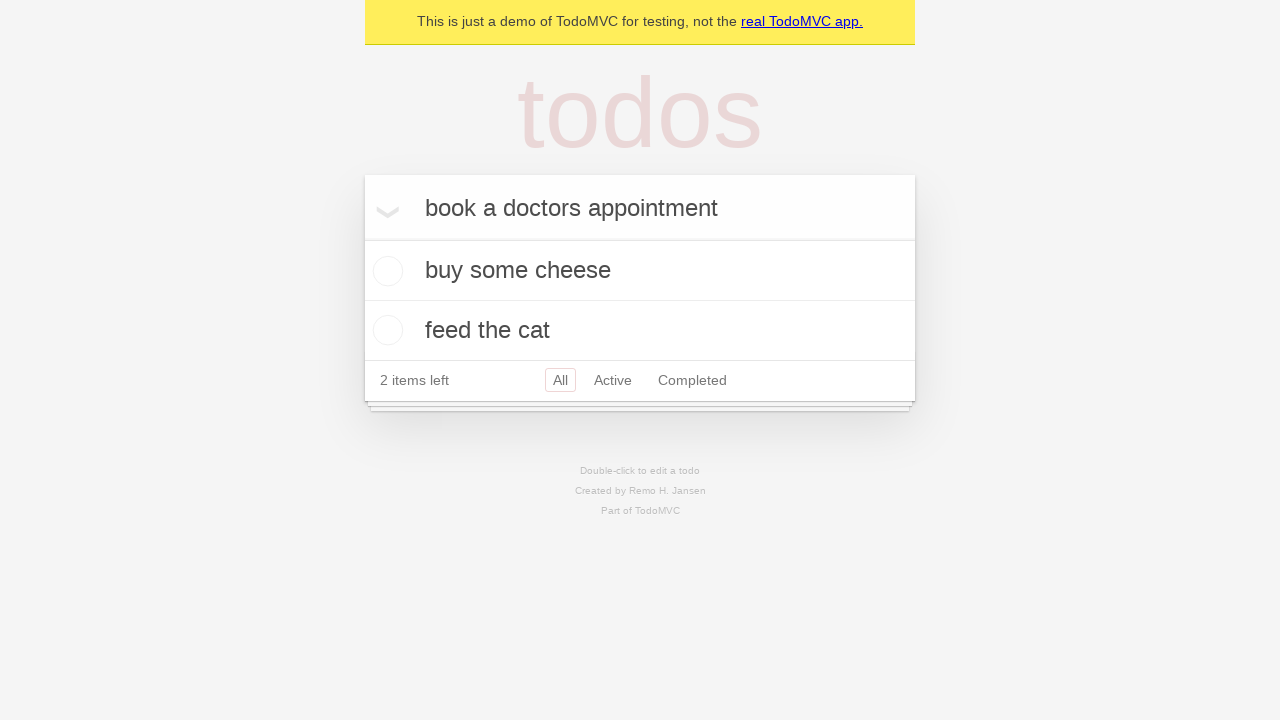

Pressed Enter to create third todo on internal:attr=[placeholder="What needs to be done?"i]
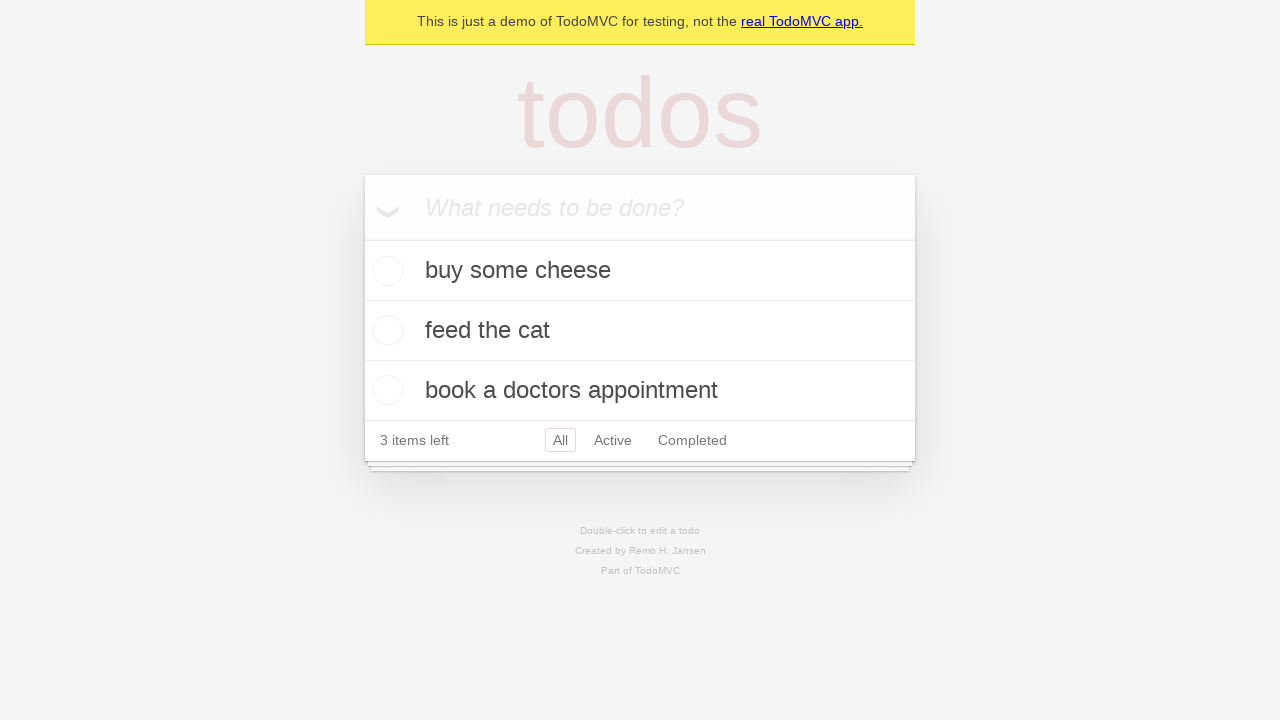

Double-clicked second todo item to enter edit mode at (640, 331) on internal:testid=[data-testid="todo-item"s] >> nth=1
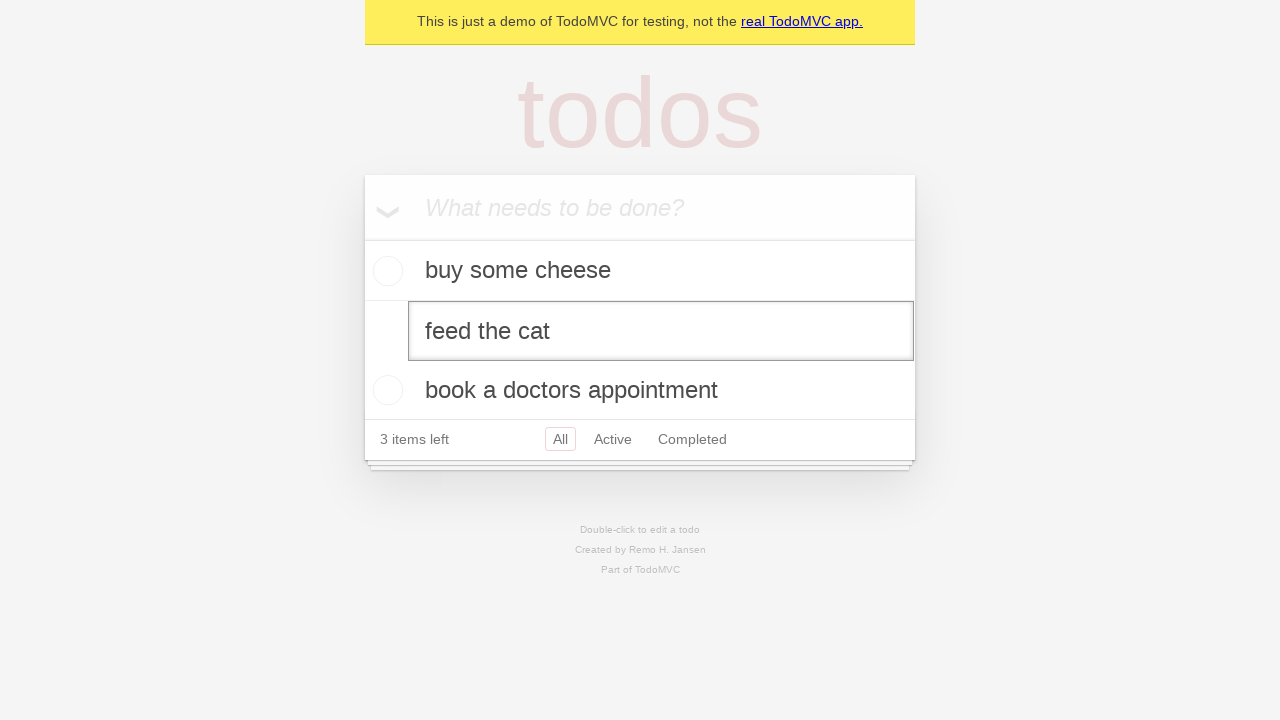

Filled edit field with text containing leading and trailing whitespace: '    buy some sausages    ' on internal:testid=[data-testid="todo-item"s] >> nth=1 >> internal:role=textbox[nam
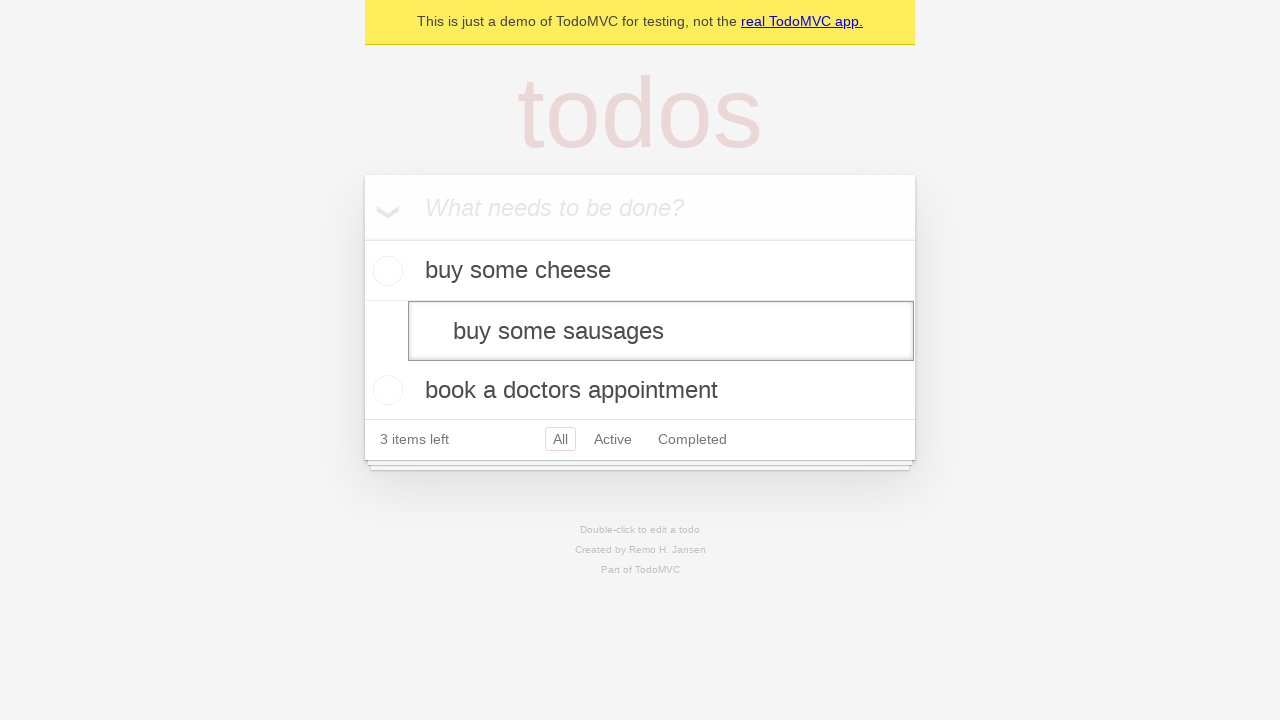

Pressed Enter to save edited todo, expecting whitespace to be trimmed on internal:testid=[data-testid="todo-item"s] >> nth=1 >> internal:role=textbox[nam
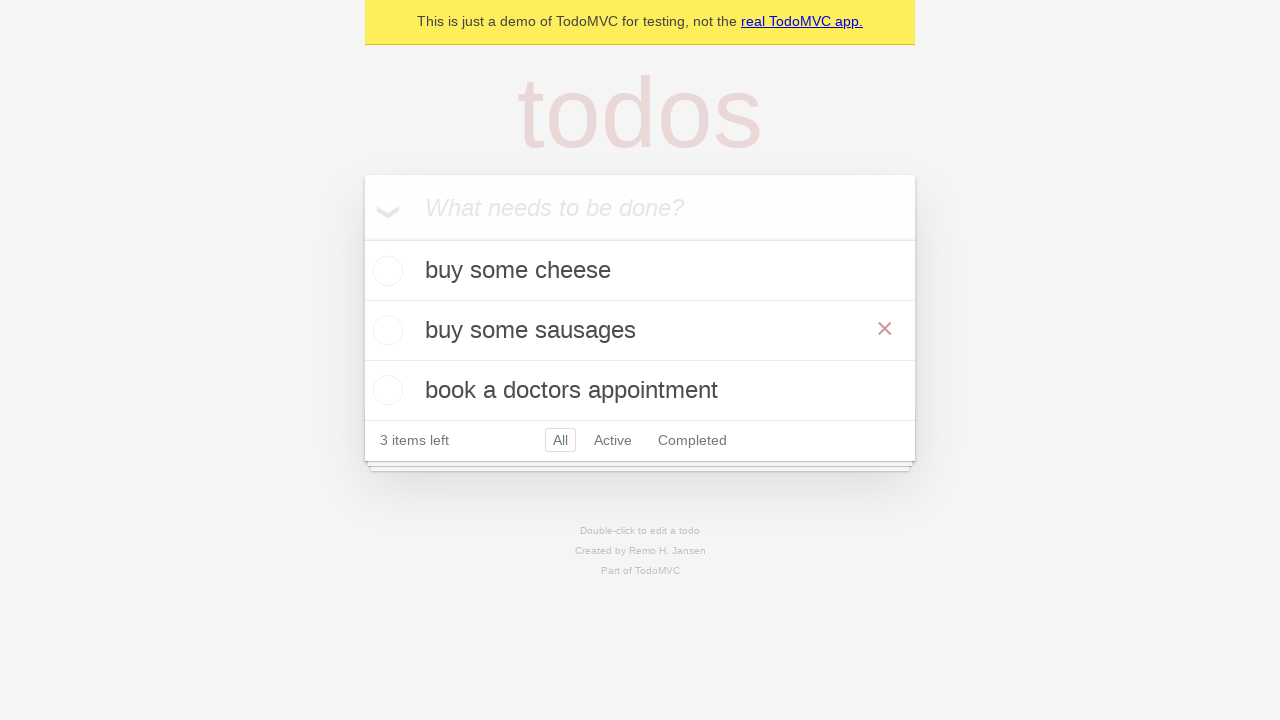

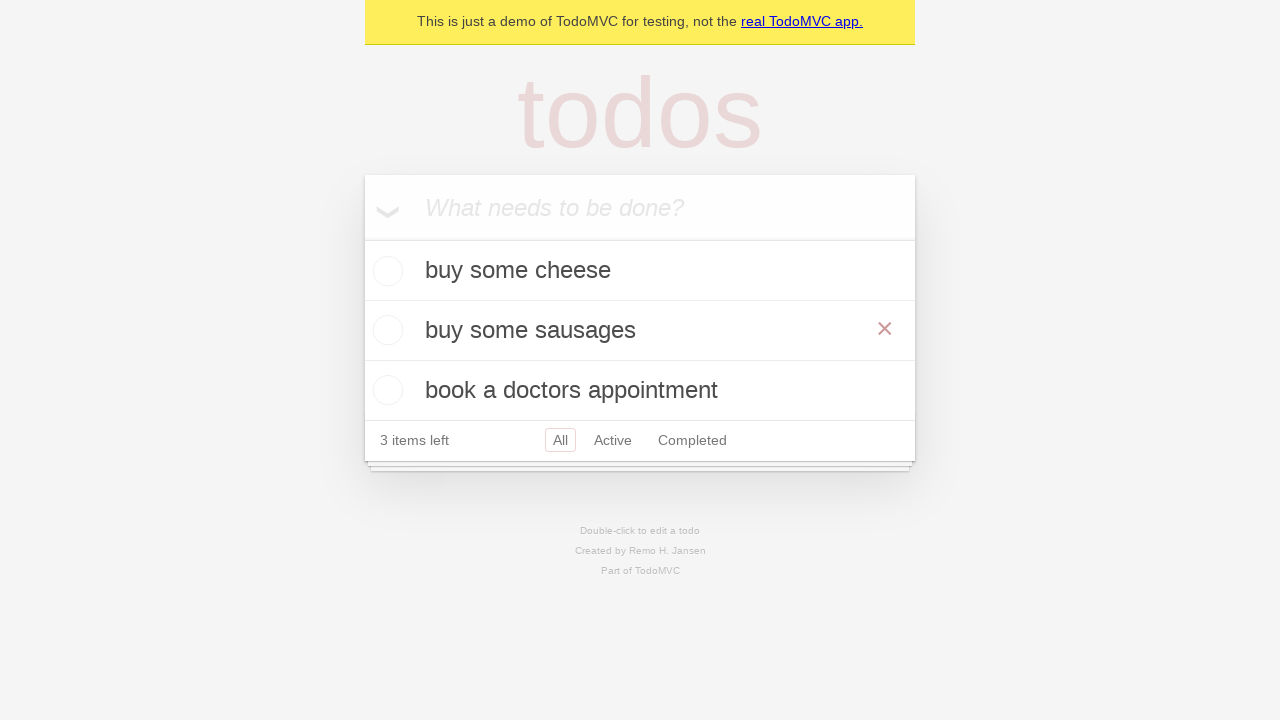